Tests the Make Appointment button on the CURA Healthcare homepage by clicking it and verifying navigation to the login/profile page.

Starting URL: https://katalon-demo-cura.herokuapp.com

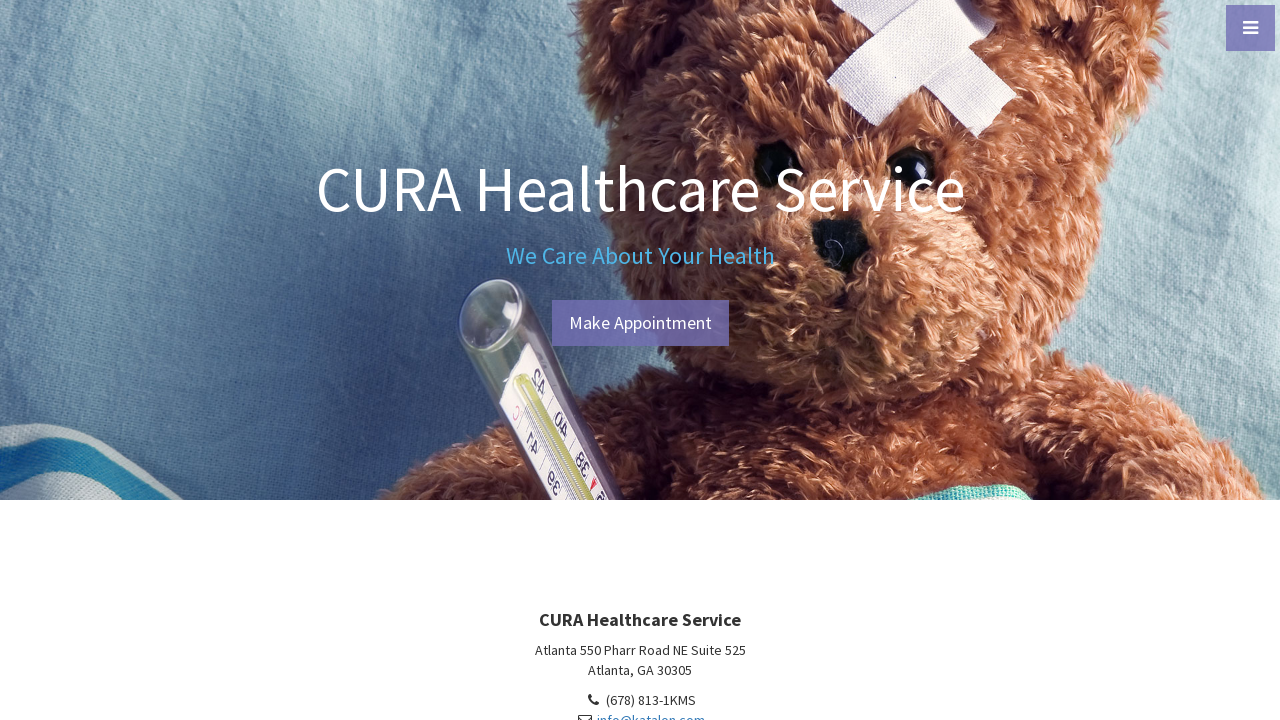

Waited for header element to load
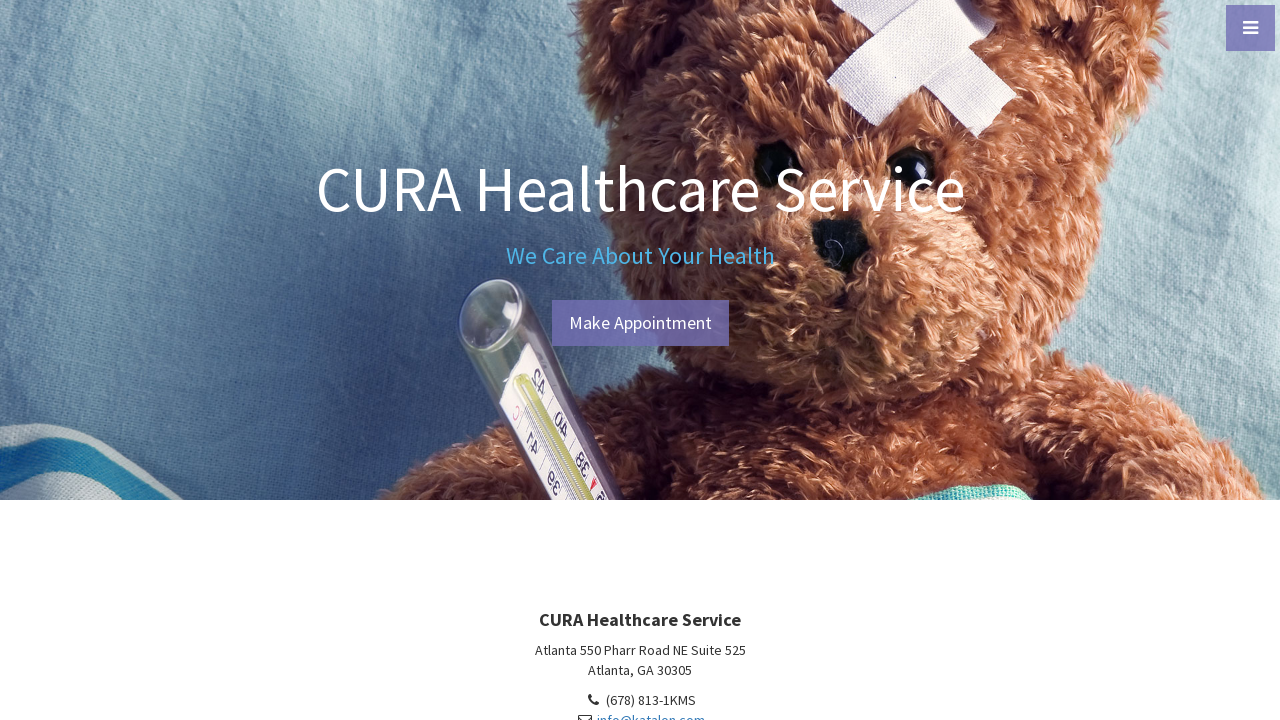

Clicked on Make Appointment button at (640, 323) on #btn-make-appointment
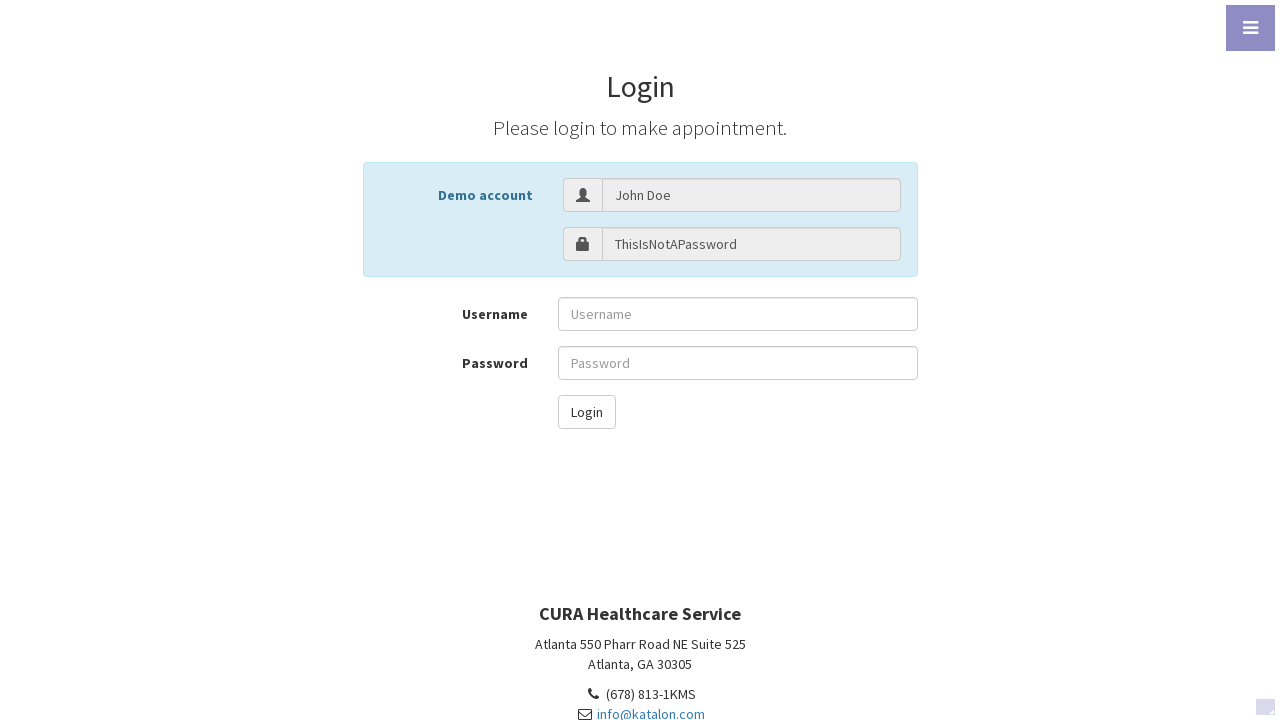

Navigated to login/profile page successfully
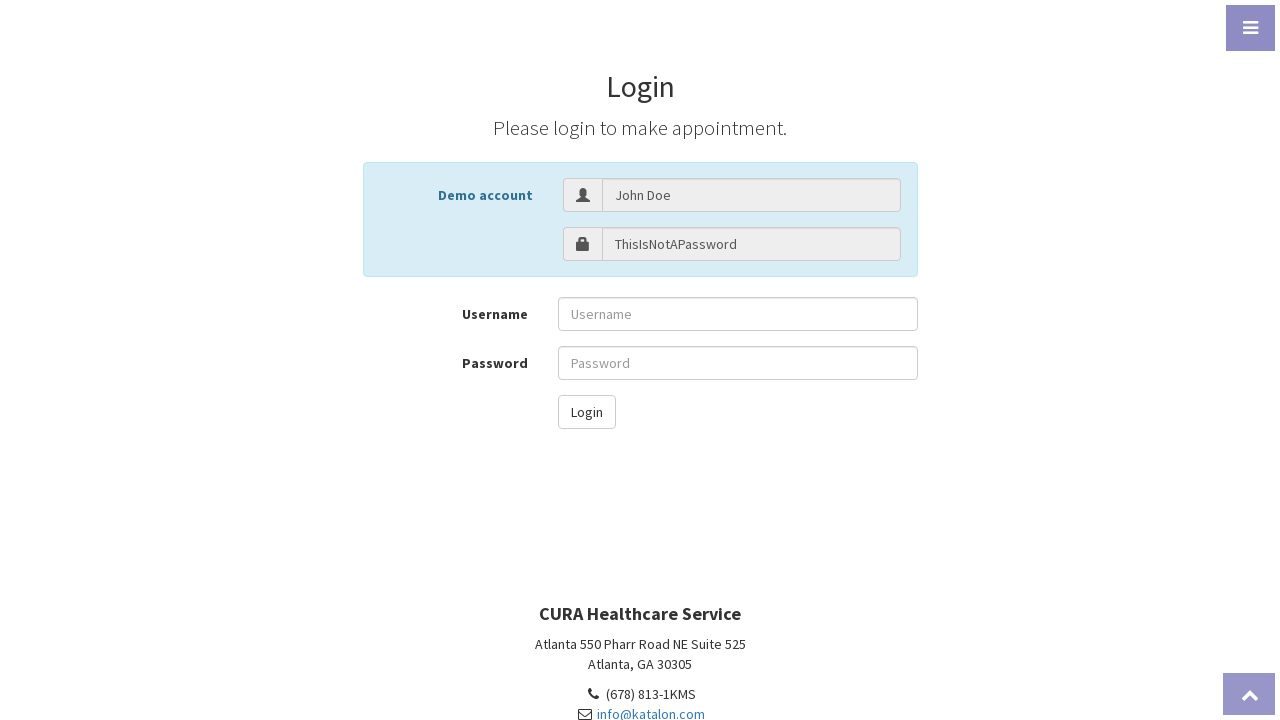

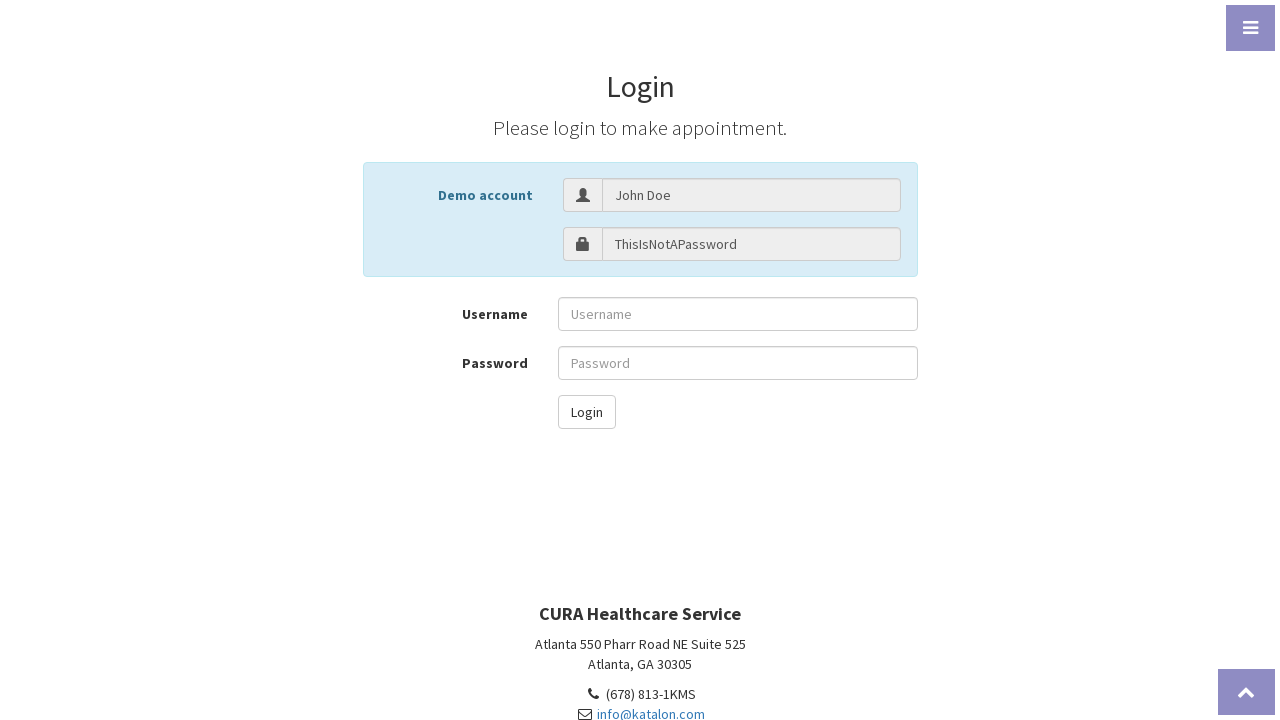